Tests that error icons appear on empty form submission and disappear when the error message close button is clicked

Starting URL: https://www.saucedemo.com

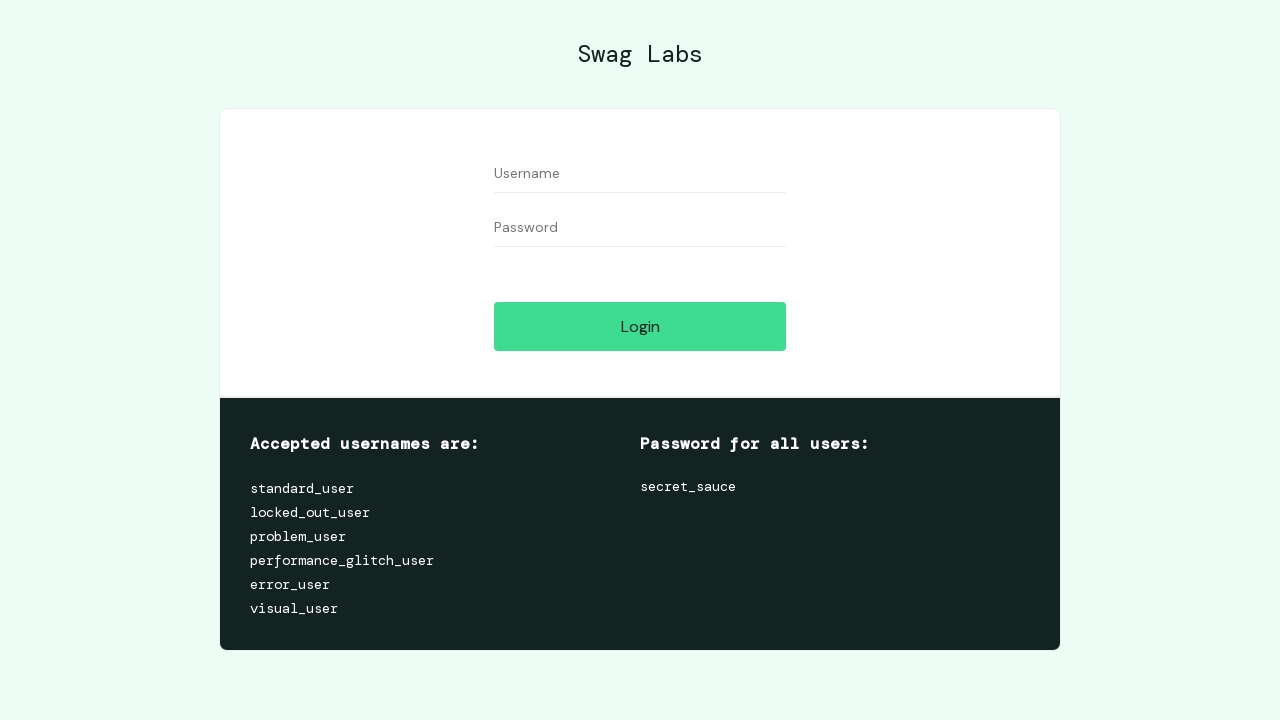

Waited for username input to be visible
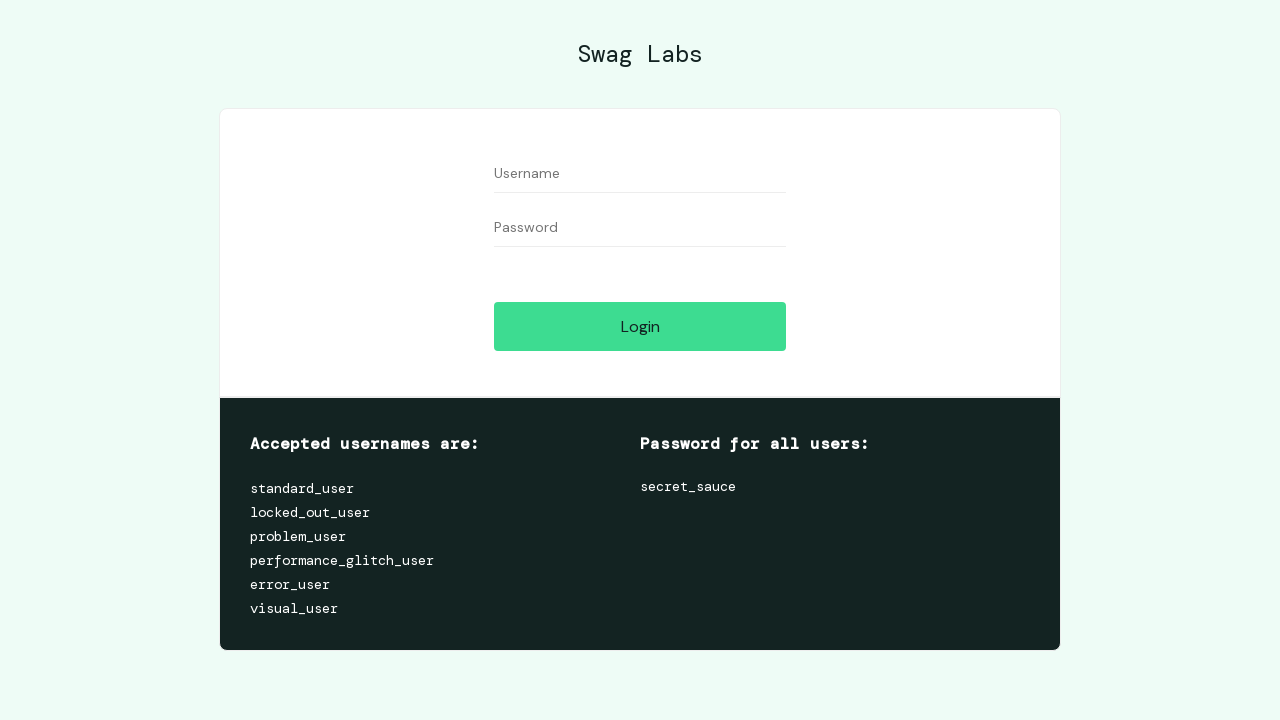

Waited for password input to be visible
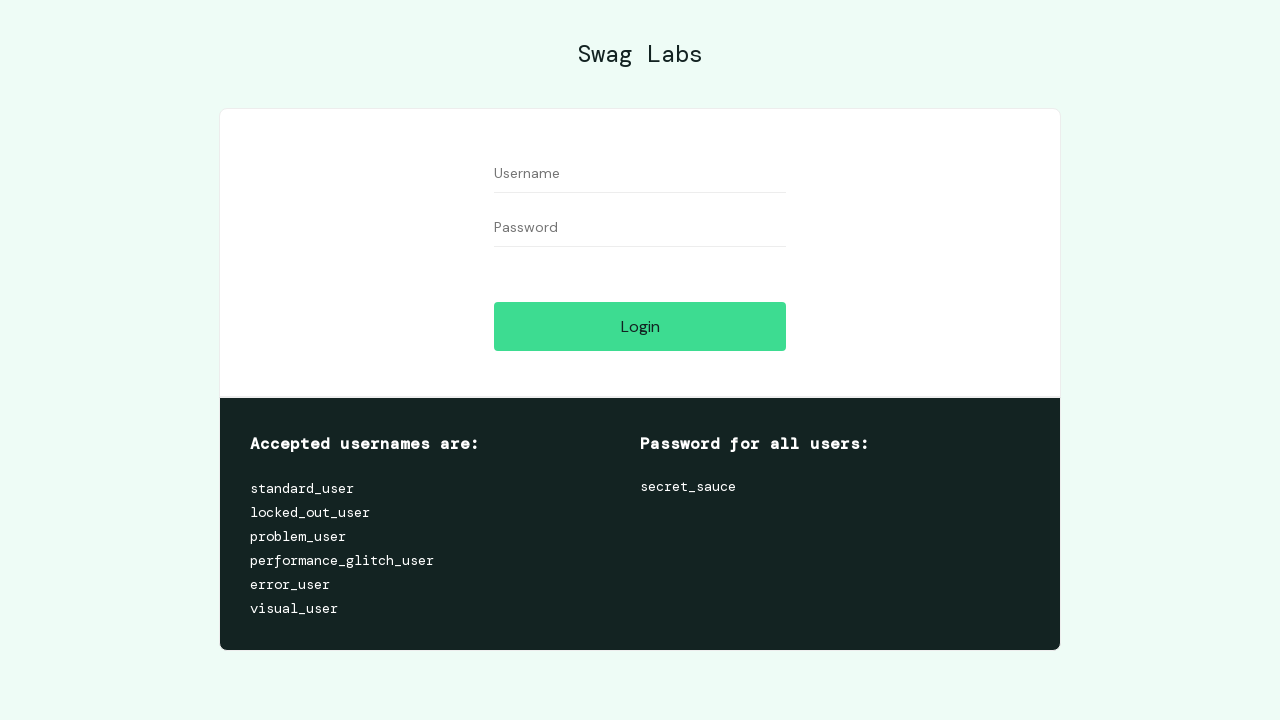

Clicked login button with empty form fields at (640, 326) on #login-button
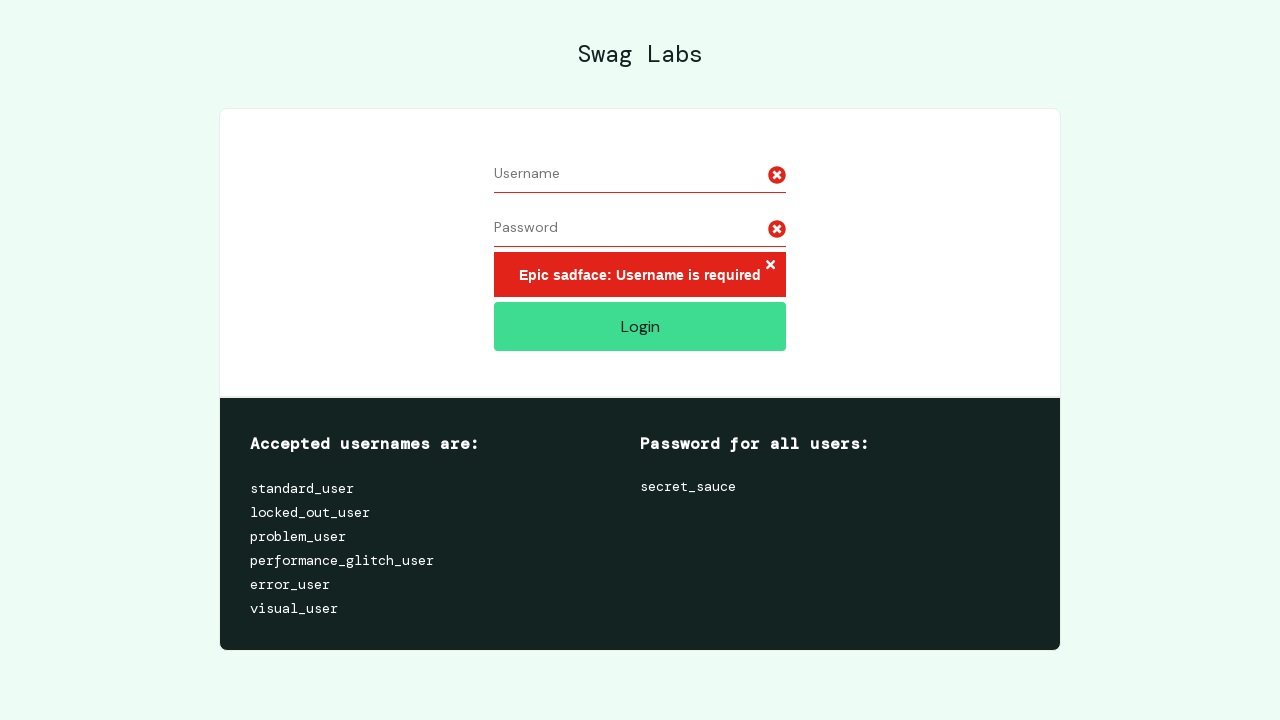

Error icons appeared on form
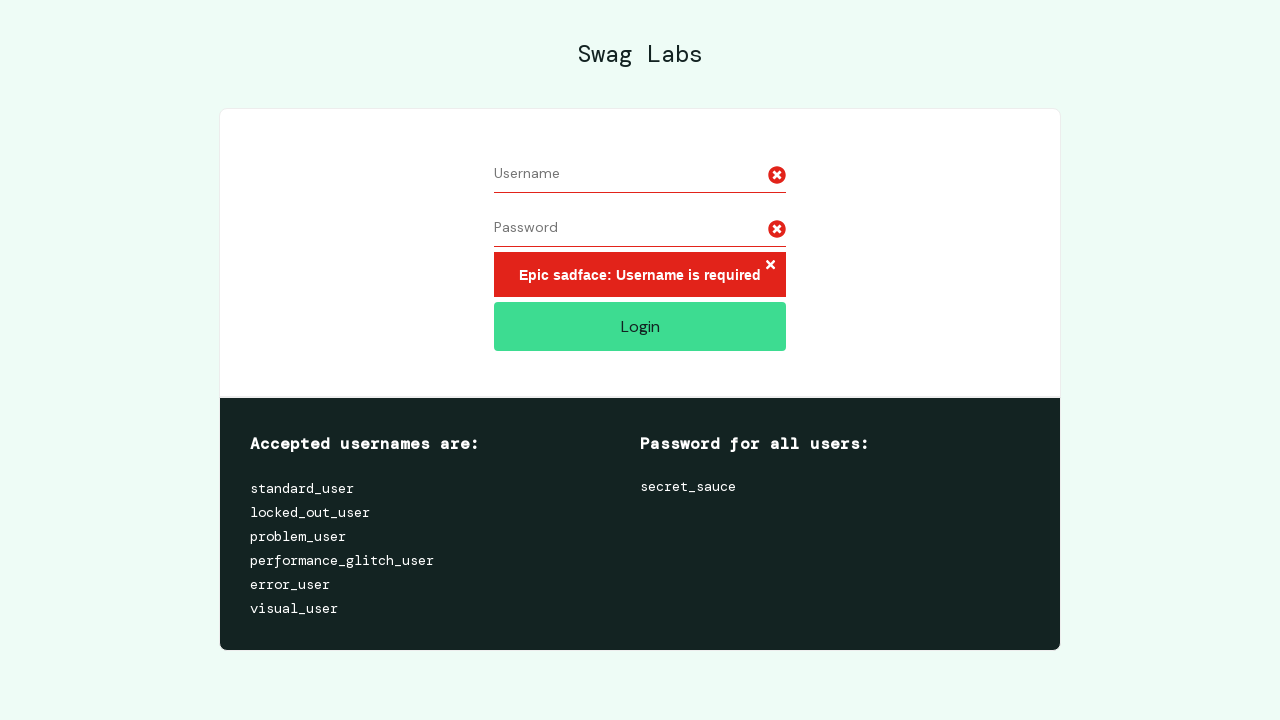

Verified 2 error icons are present
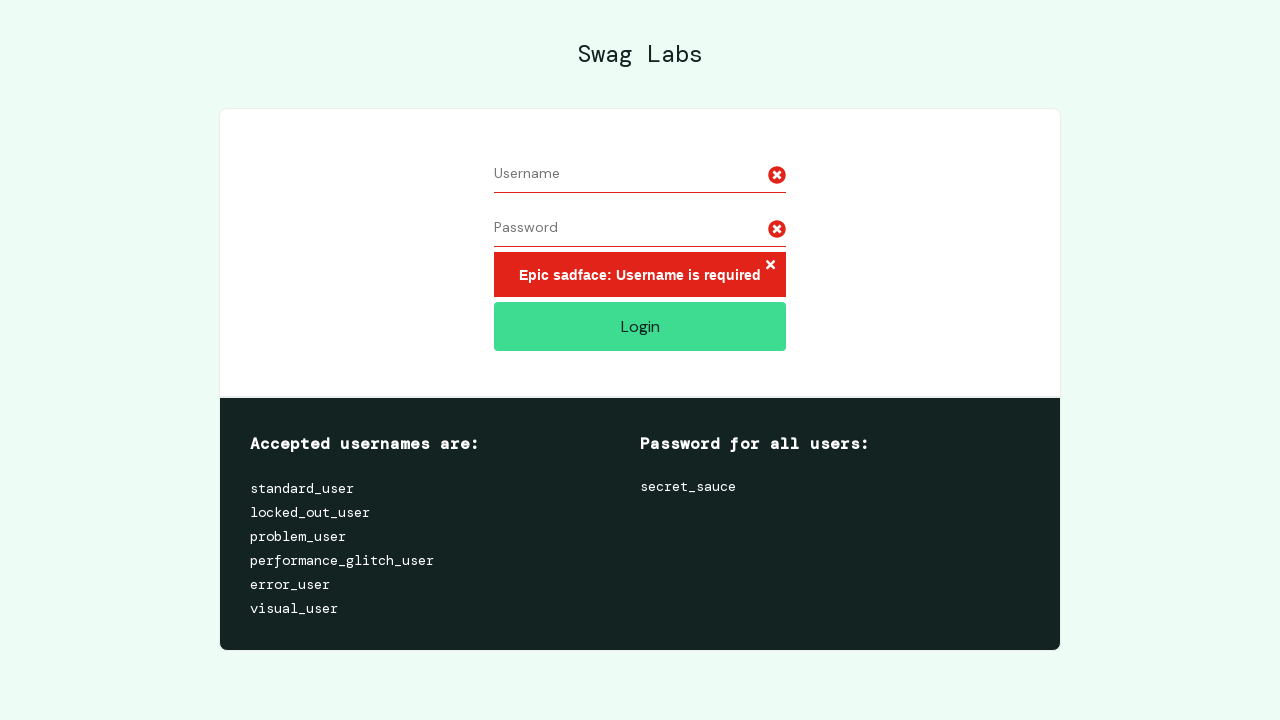

Clicked error close button to dismiss error message at (770, 266) on .error-button
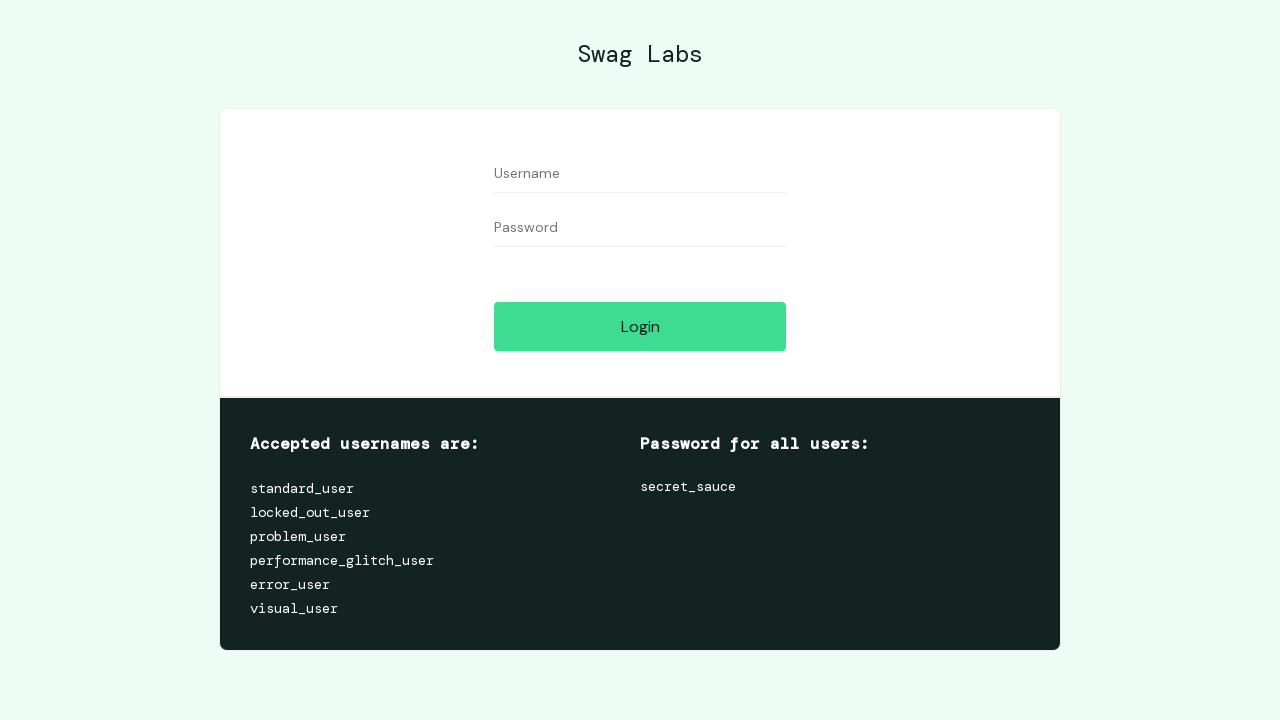

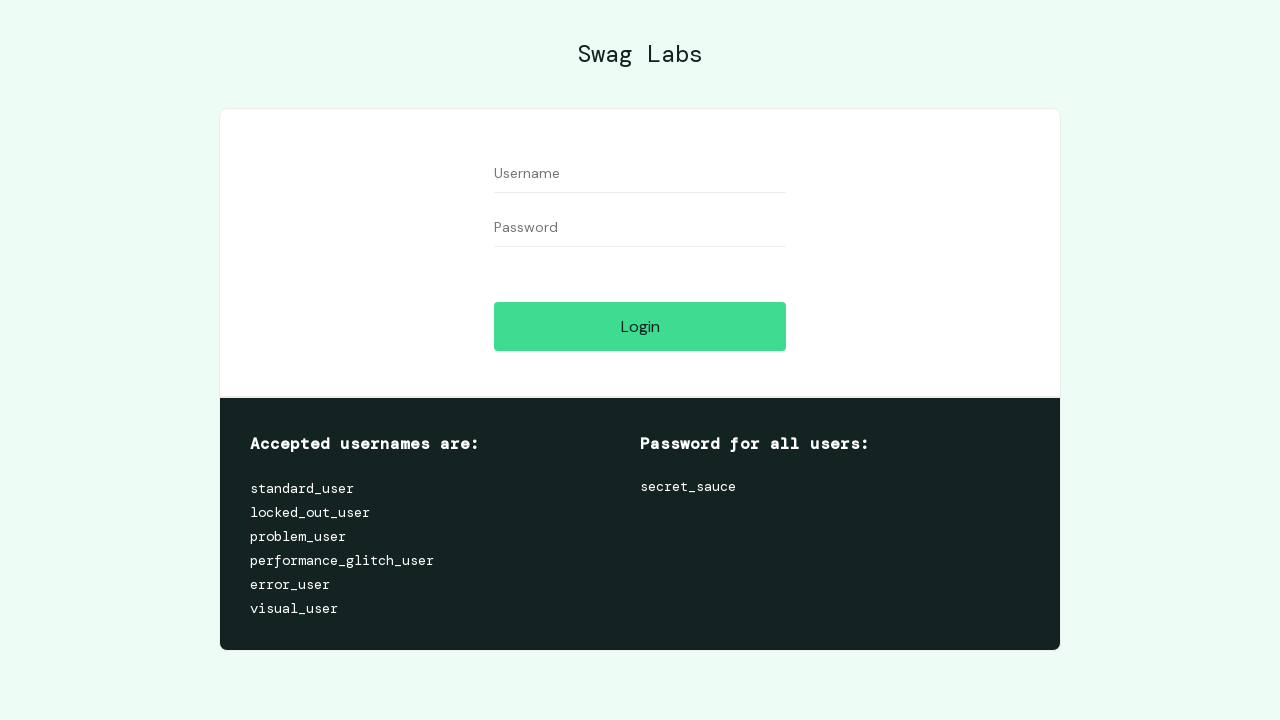